Navigates to a double-click demo page and performs a double-click action on a box element

Starting URL: https://www.plus2net.com/javascript_tutorial/ondblclick-demo.php

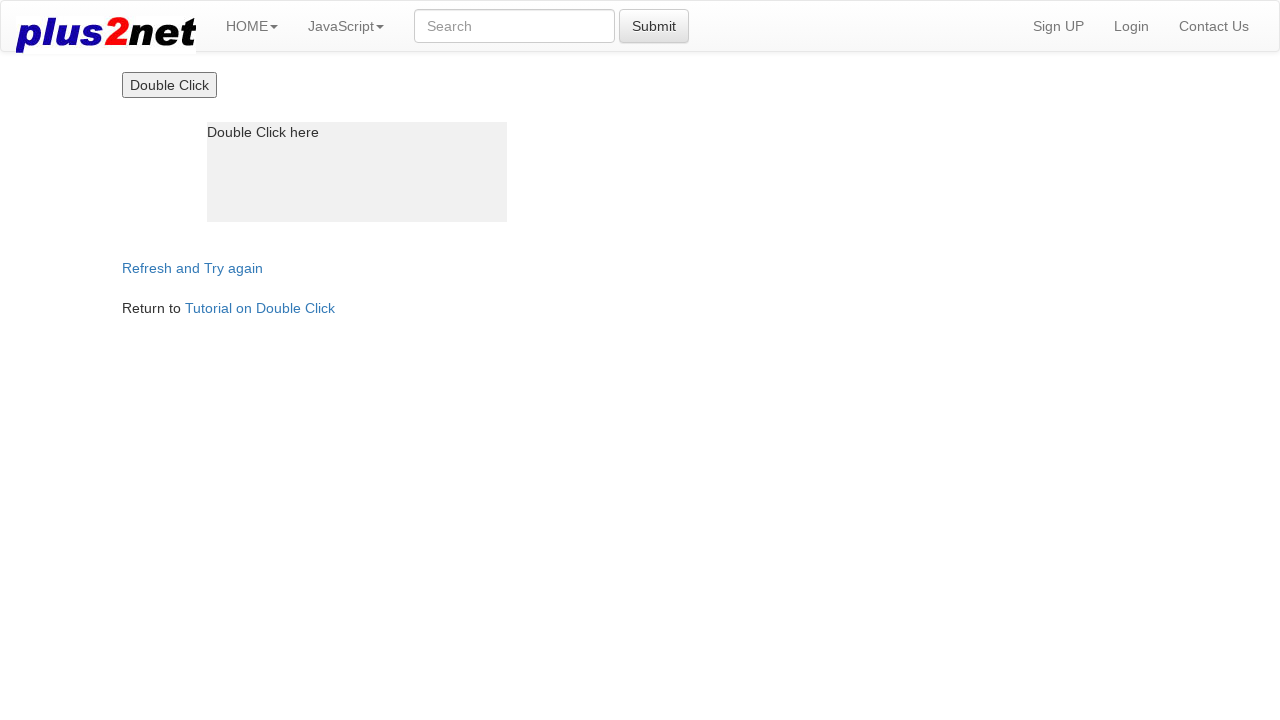

Navigated to double-click demo page
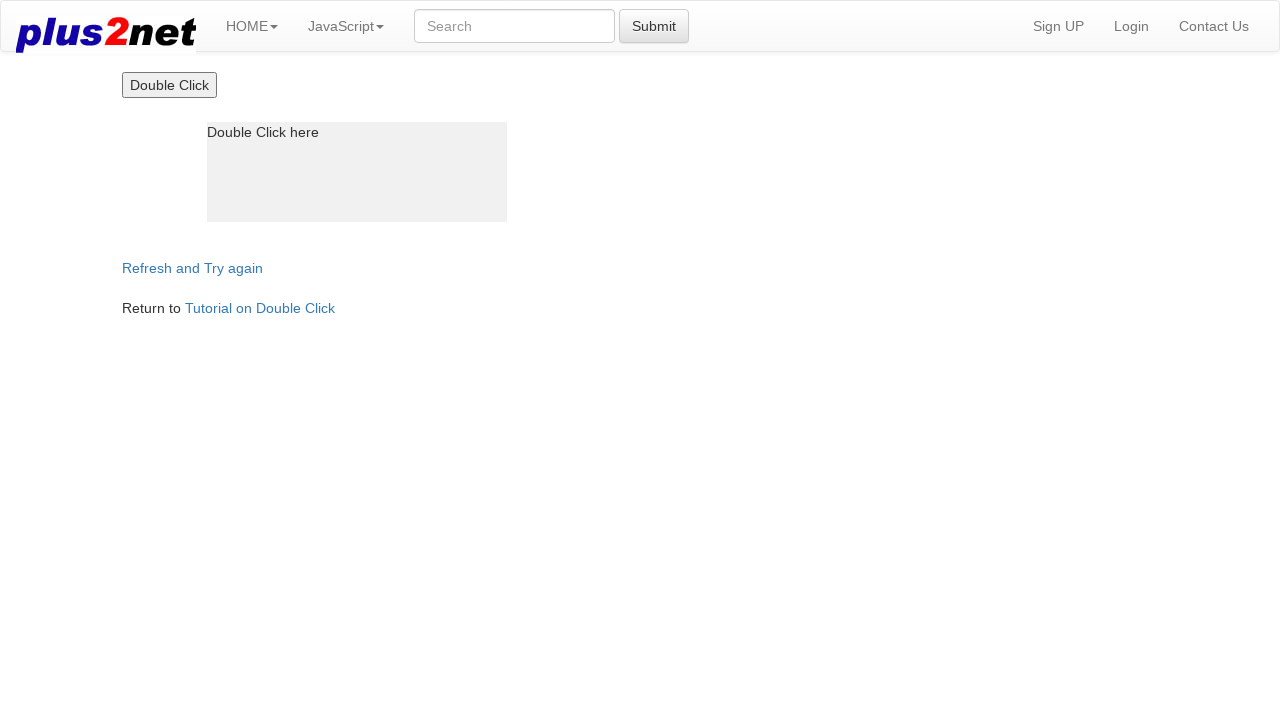

Performed double-click action on box element at (357, 172) on #box
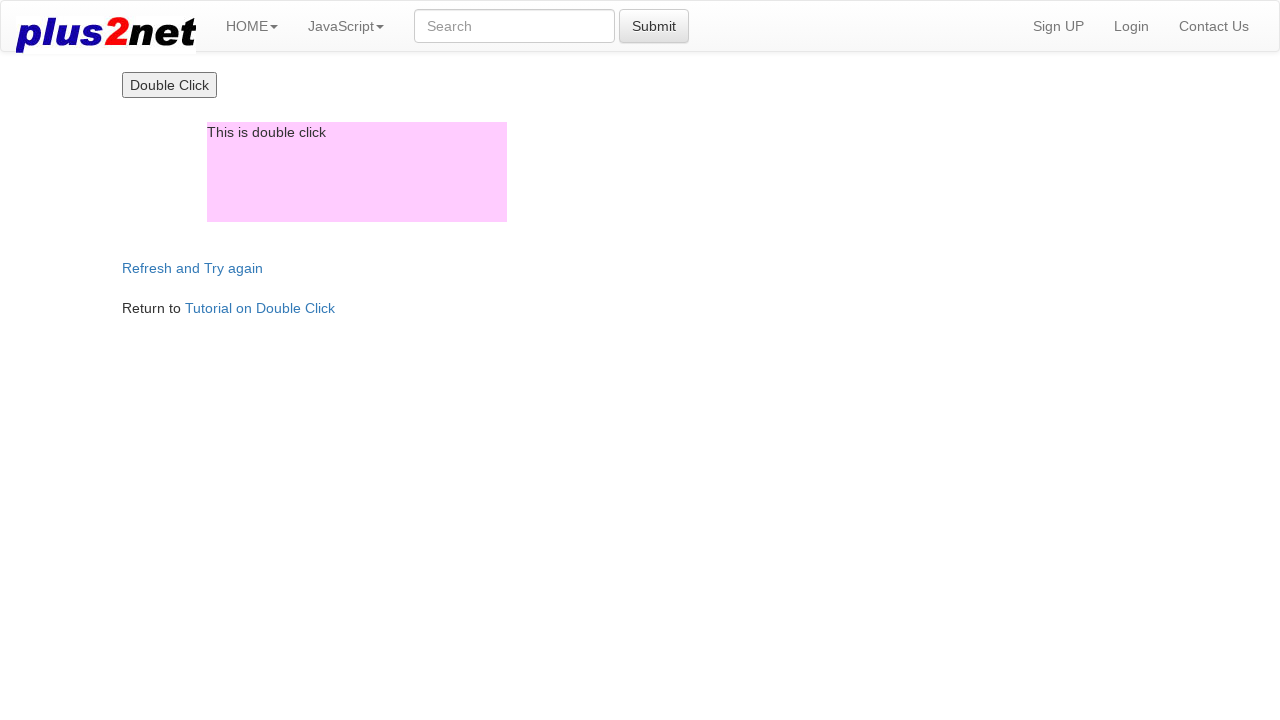

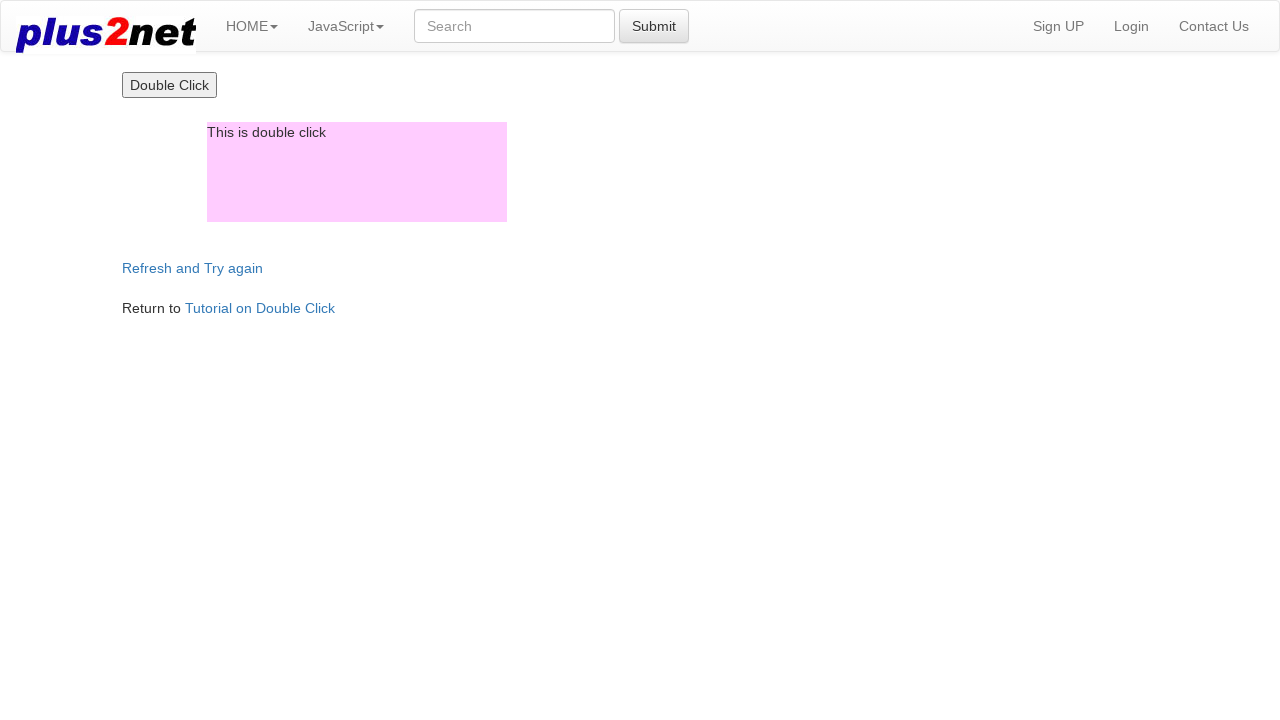